Tests e-commerce functionality by adding a product to the shopping cart and verifying it appears in the cart

Starting URL: https://bstackdemo.com/

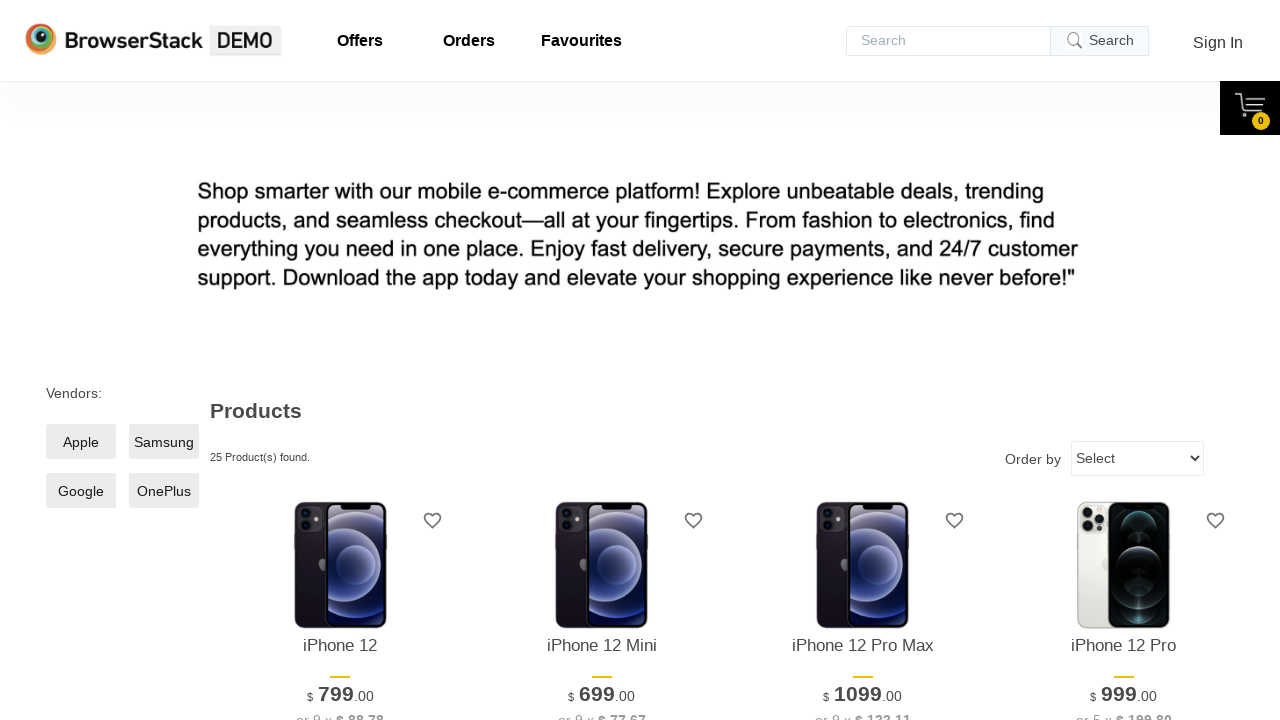

Waited for first product to load
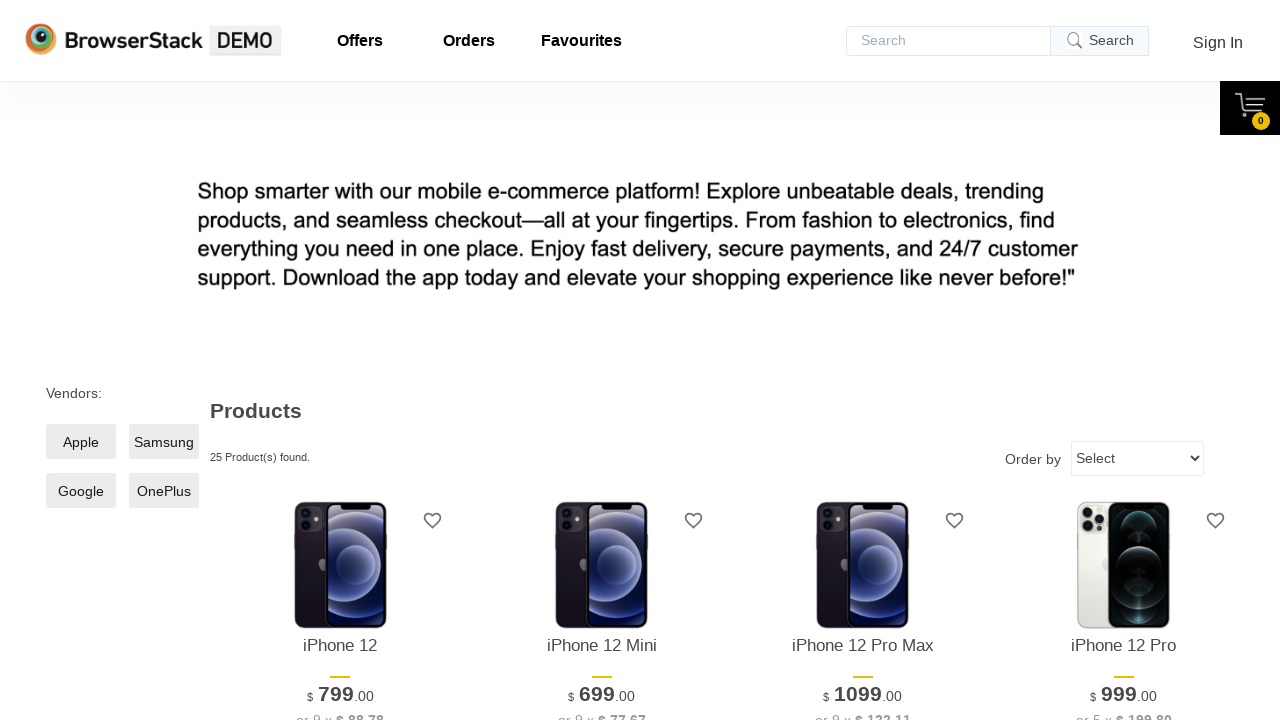

Retrieved first product name: iPhone 12
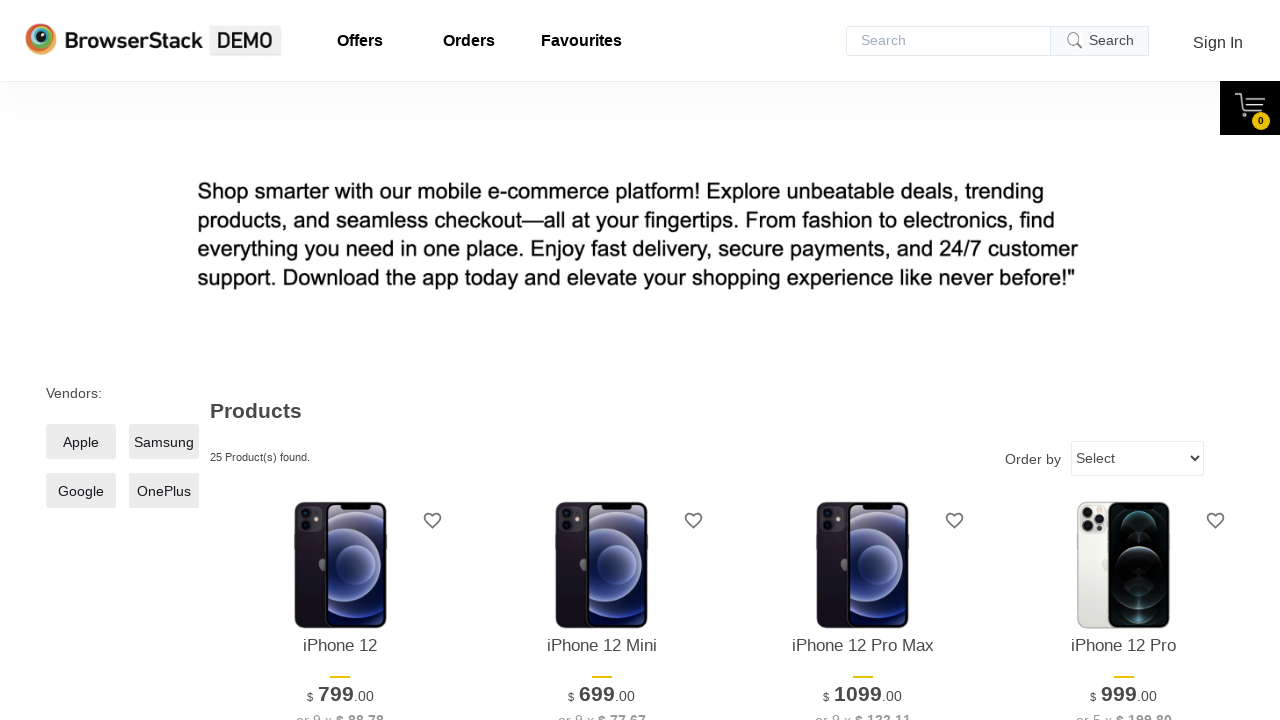

Clicked add to cart button for first product at (340, 361) on xpath=//*[@id='1']/div[4]
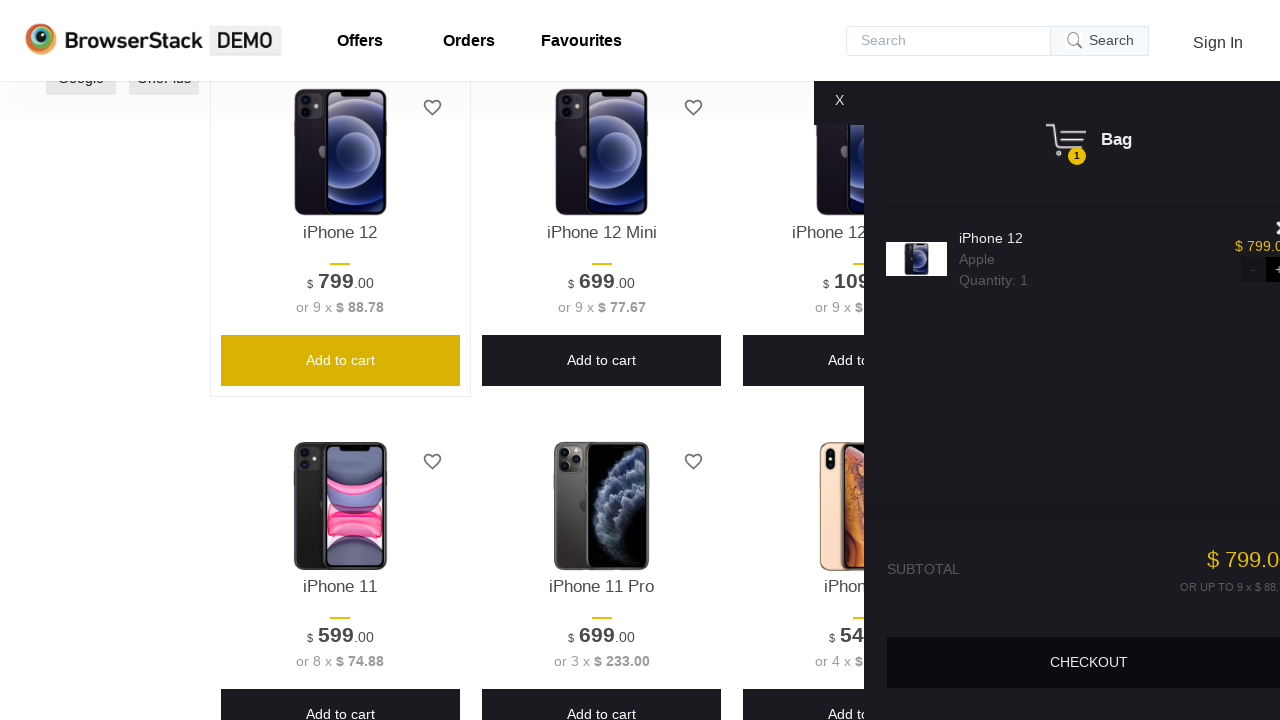

Shopping cart opened and loaded
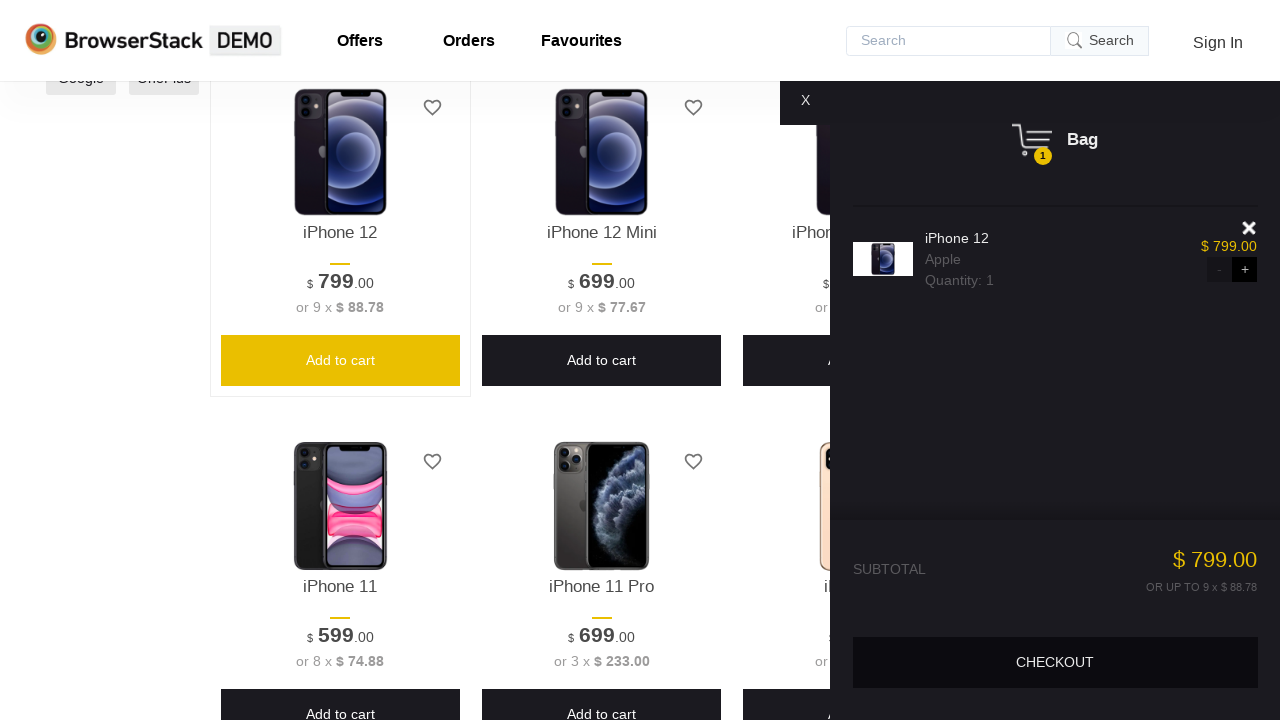

Retrieved product name from cart: iPhone 12
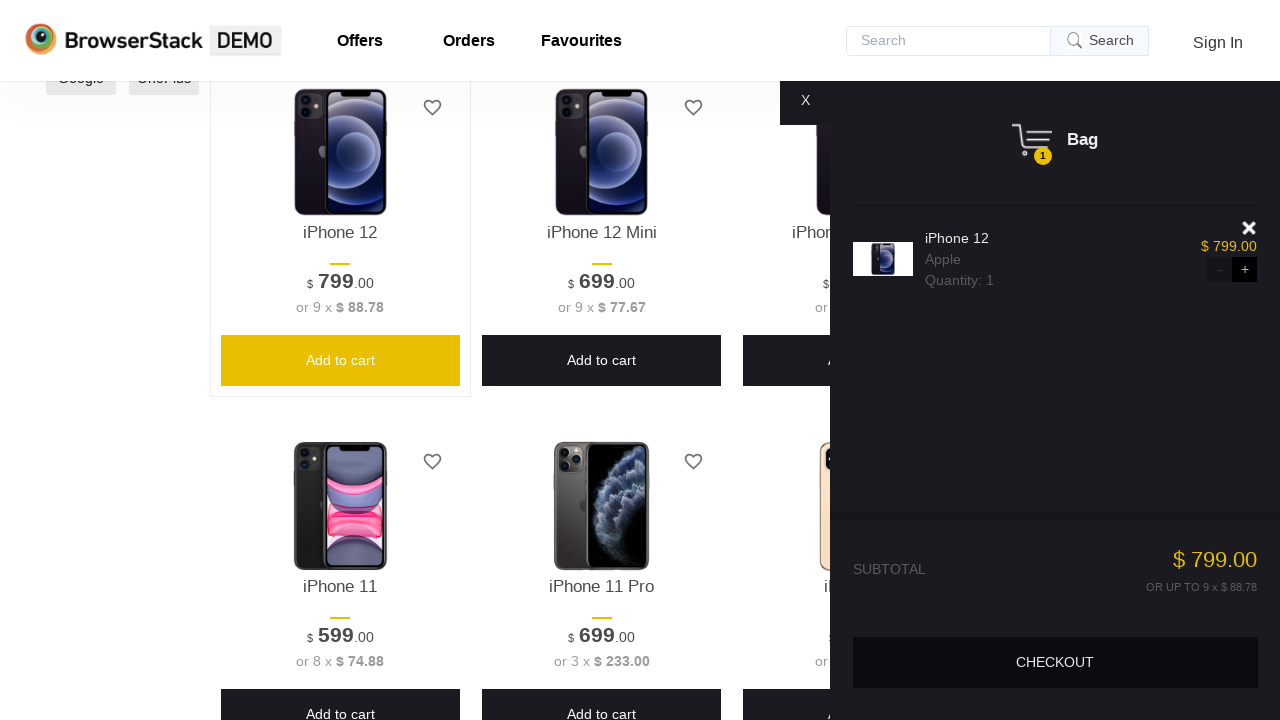

Verified product in cart matches product selected
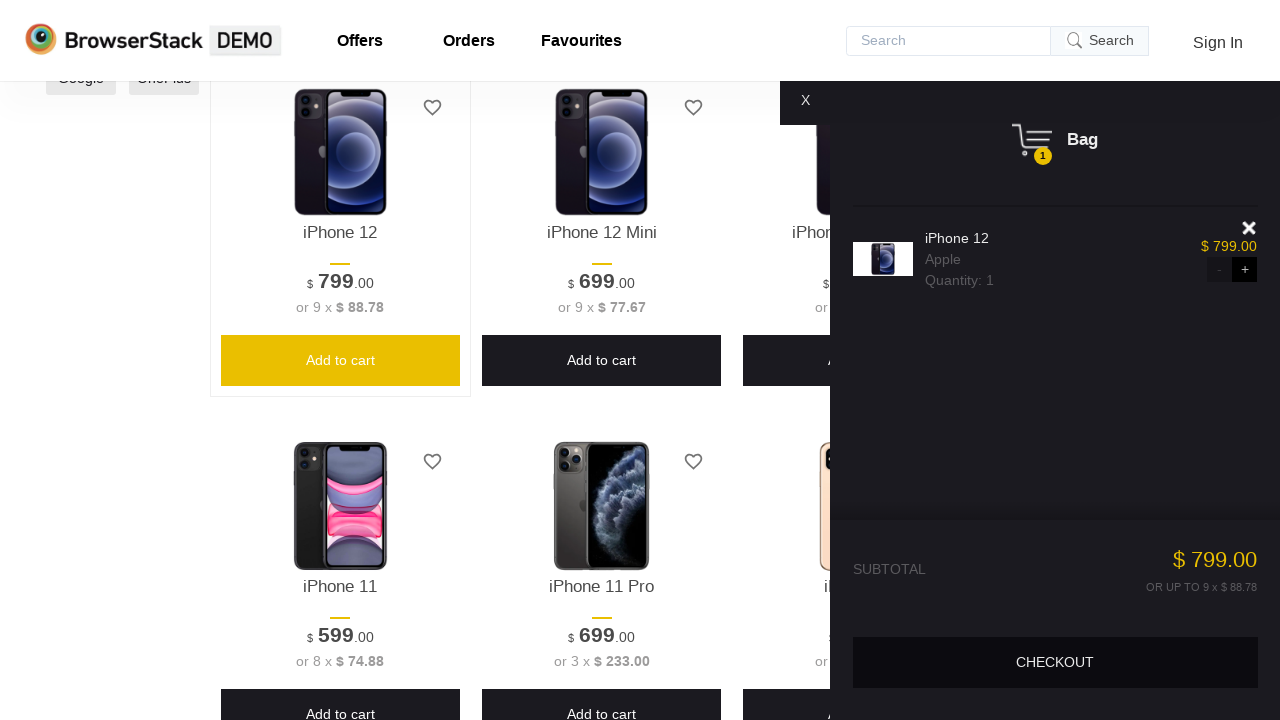

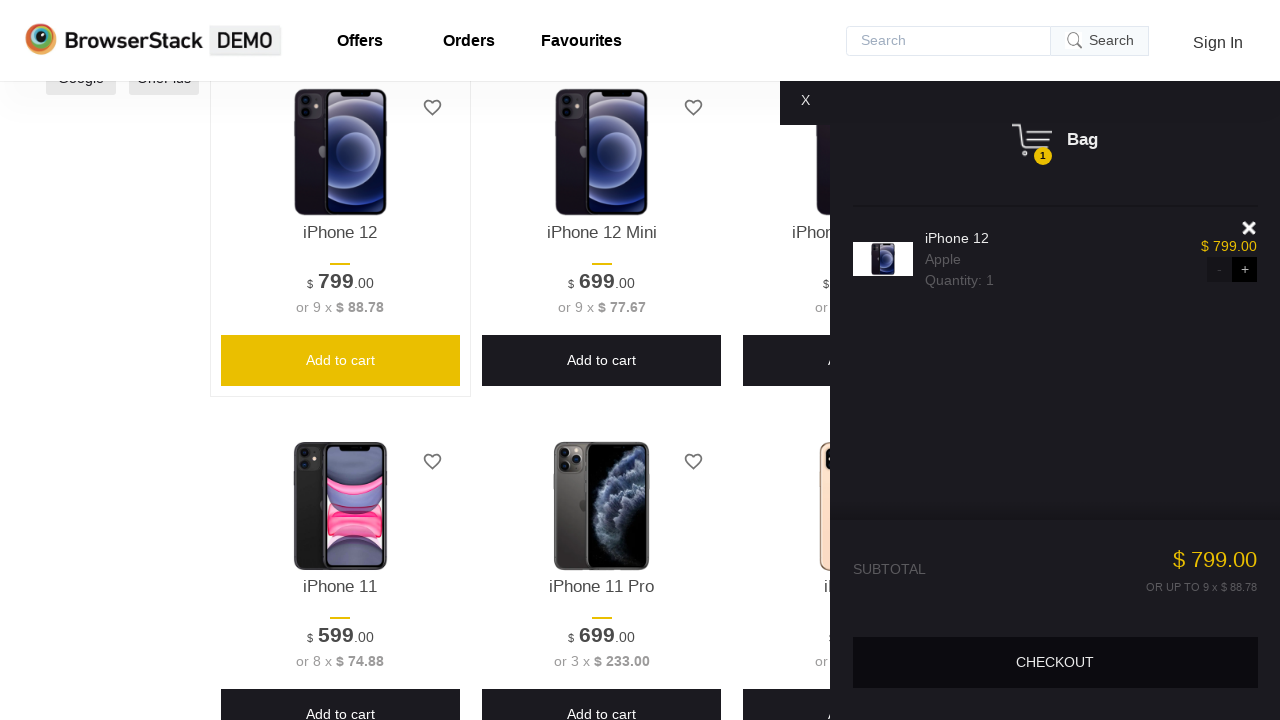